Tests navigation to the contact section by clicking the contact button in the navigation bar

Starting URL: https://mrjohn5on.github.io/

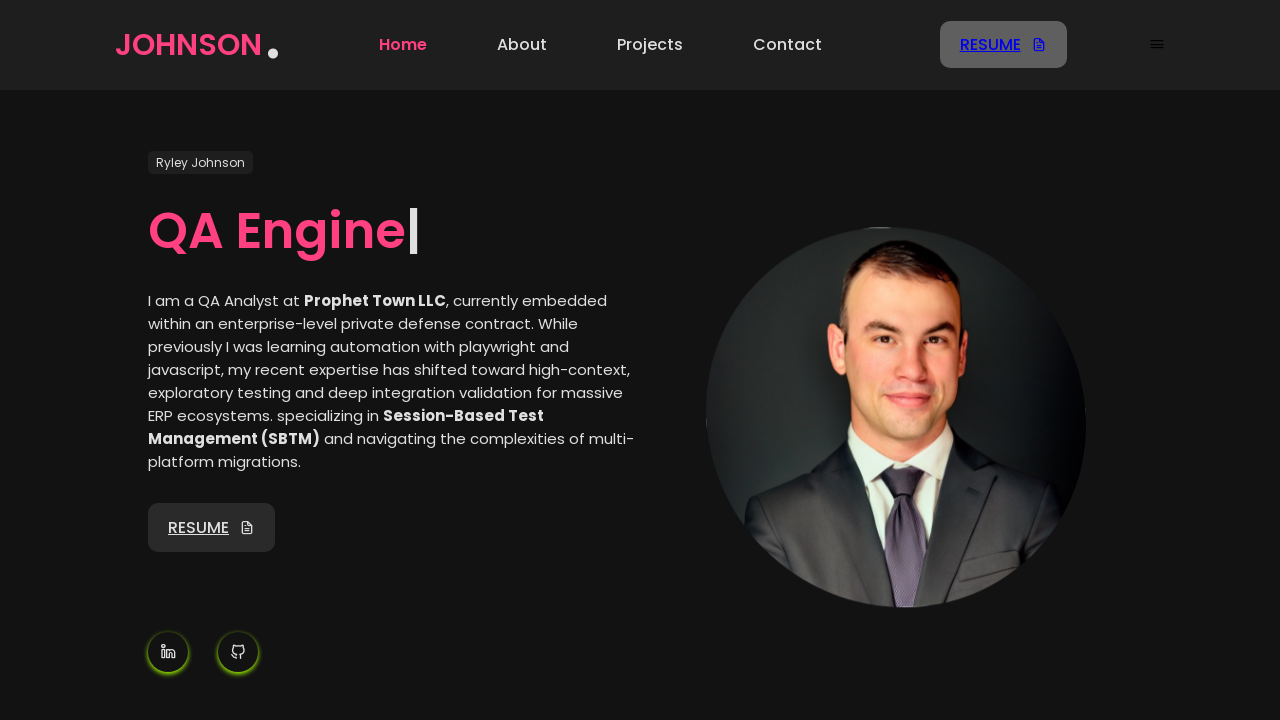

Clicked contact button in navigation bar at (788, 45) on internal:testid=[data-testid="Nav-menu-contact"s]
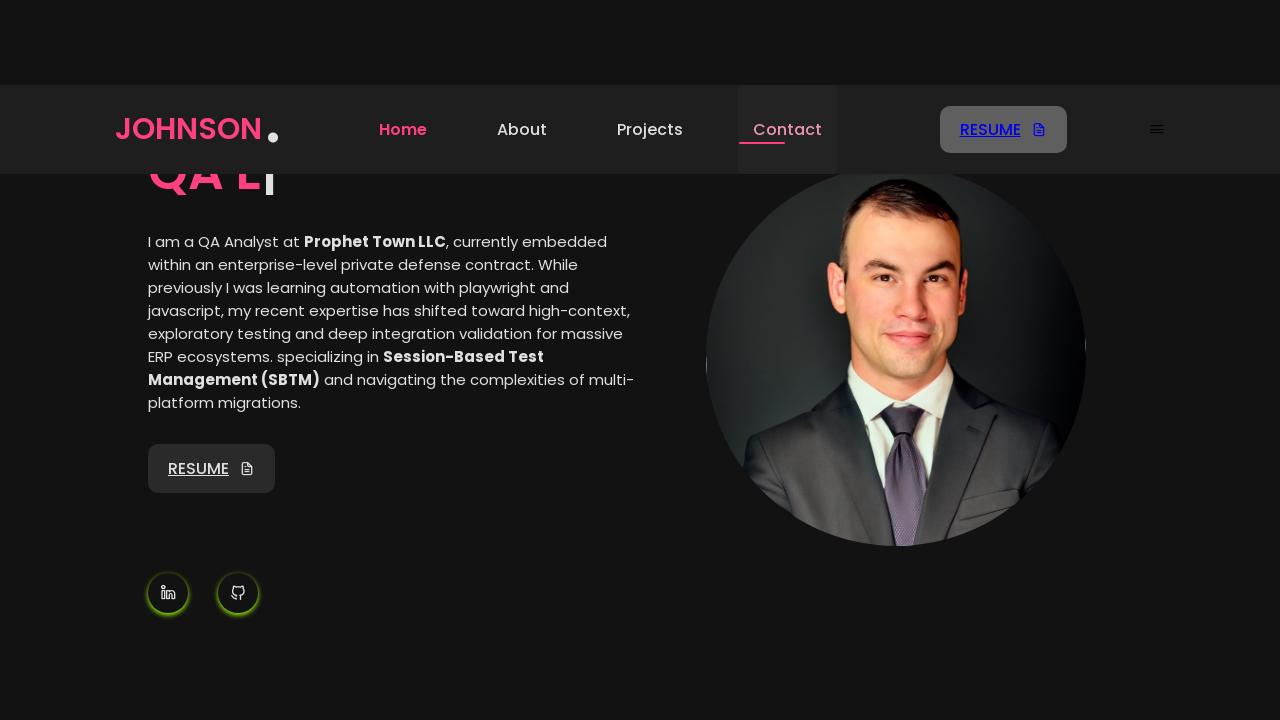

Verified URL changed to contact section
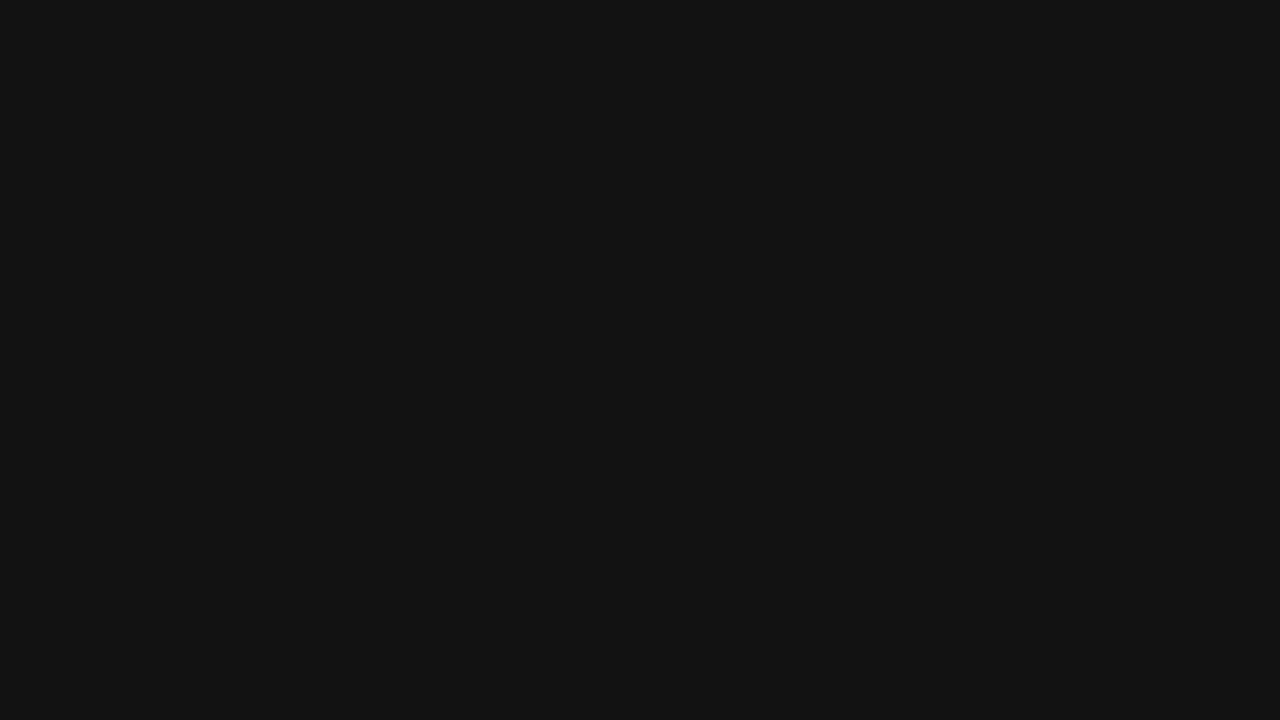

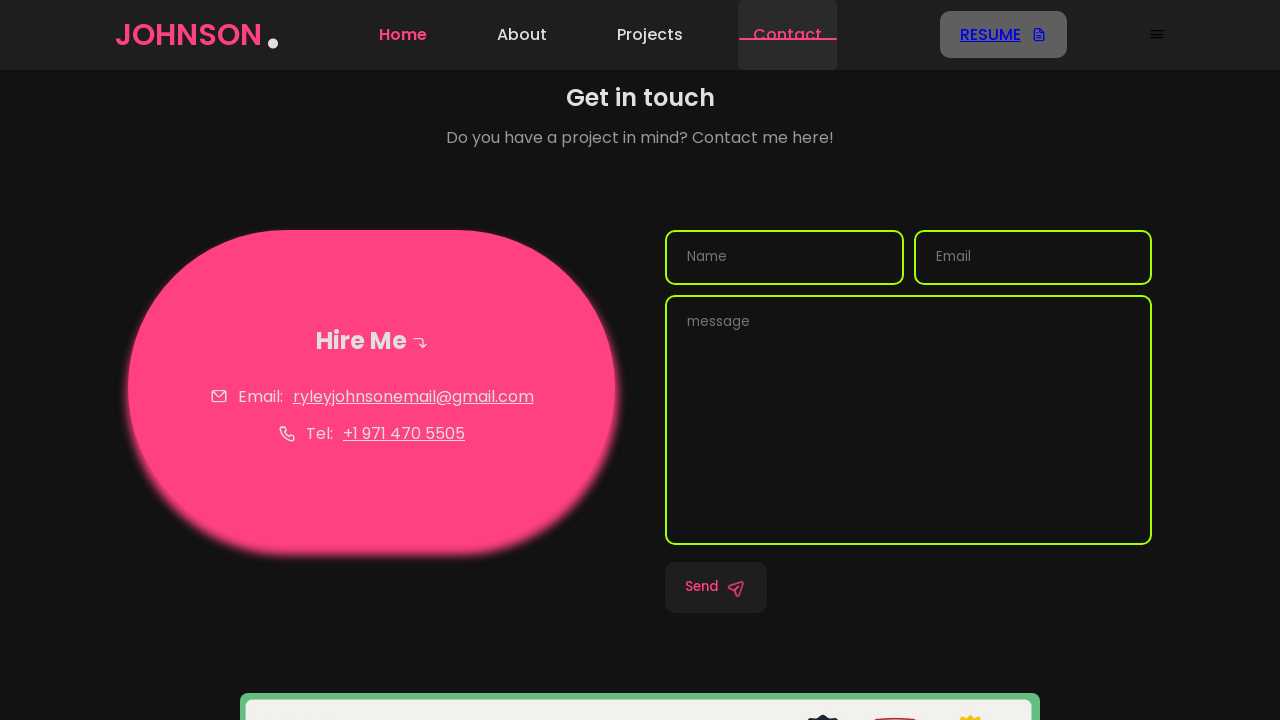